Tests product filtering functionality by searching for products containing "ca", verifying 4 results appear, clicking add to cart on specific products, and verifying the brand logo text.

Starting URL: https://rahulshettyacademy.com/seleniumPractise/#/

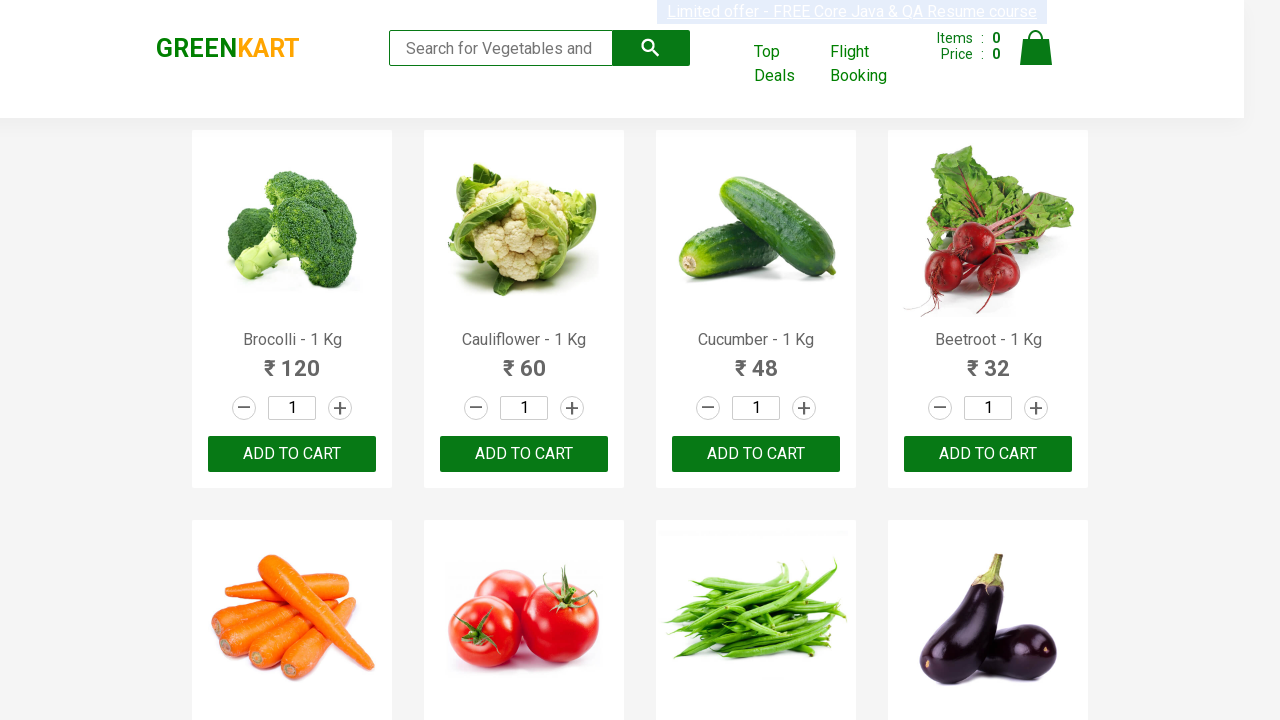

Typed 'ca' in search box to filter products on .search-keyword
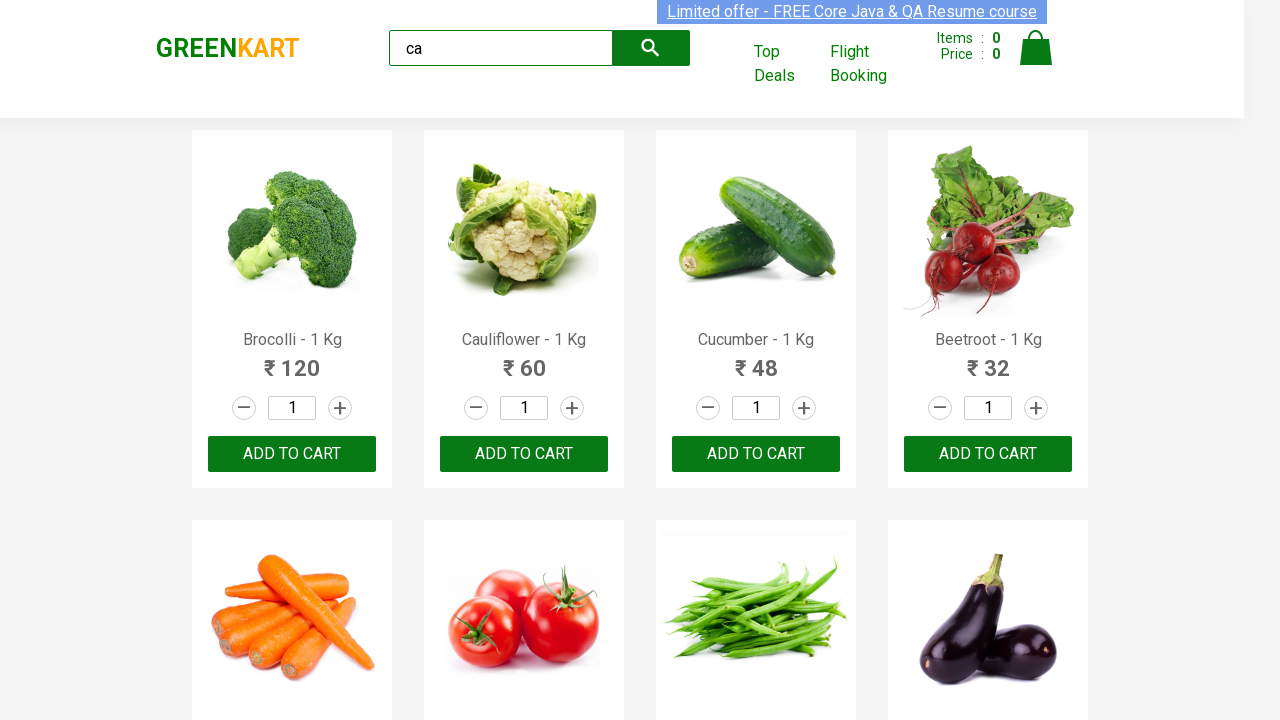

Waited for filtered products to load
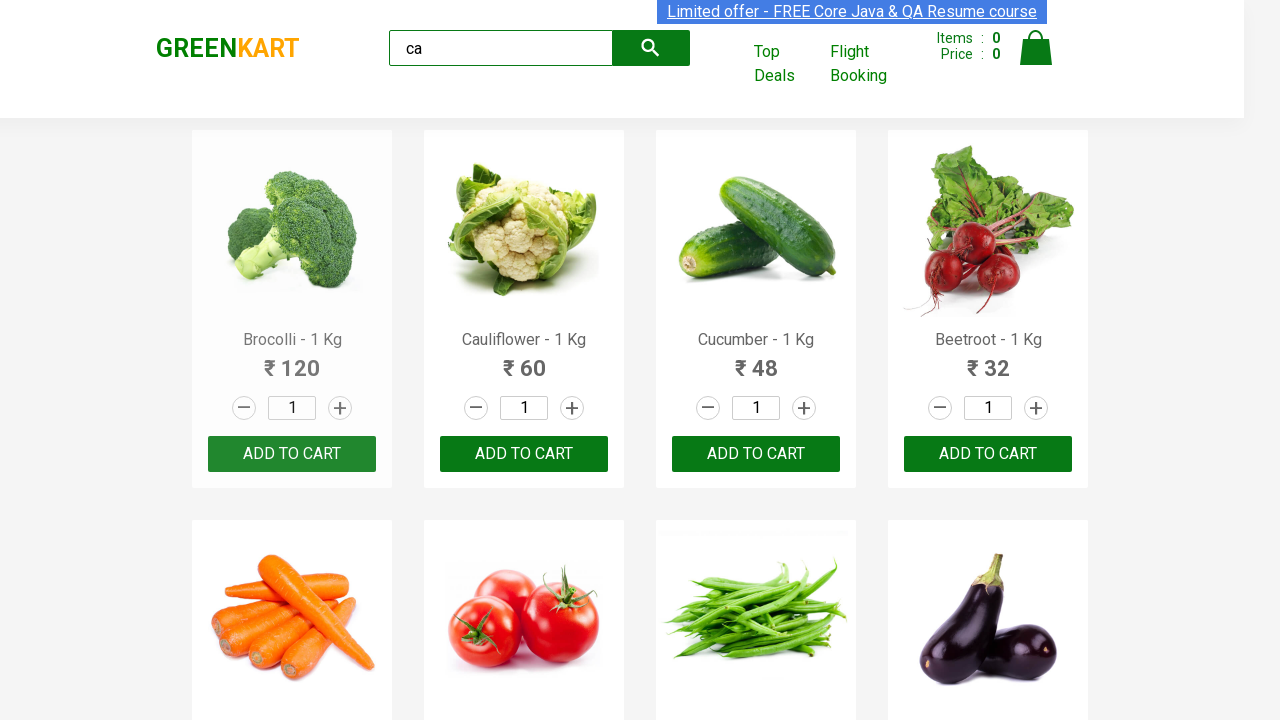

Located all product elements
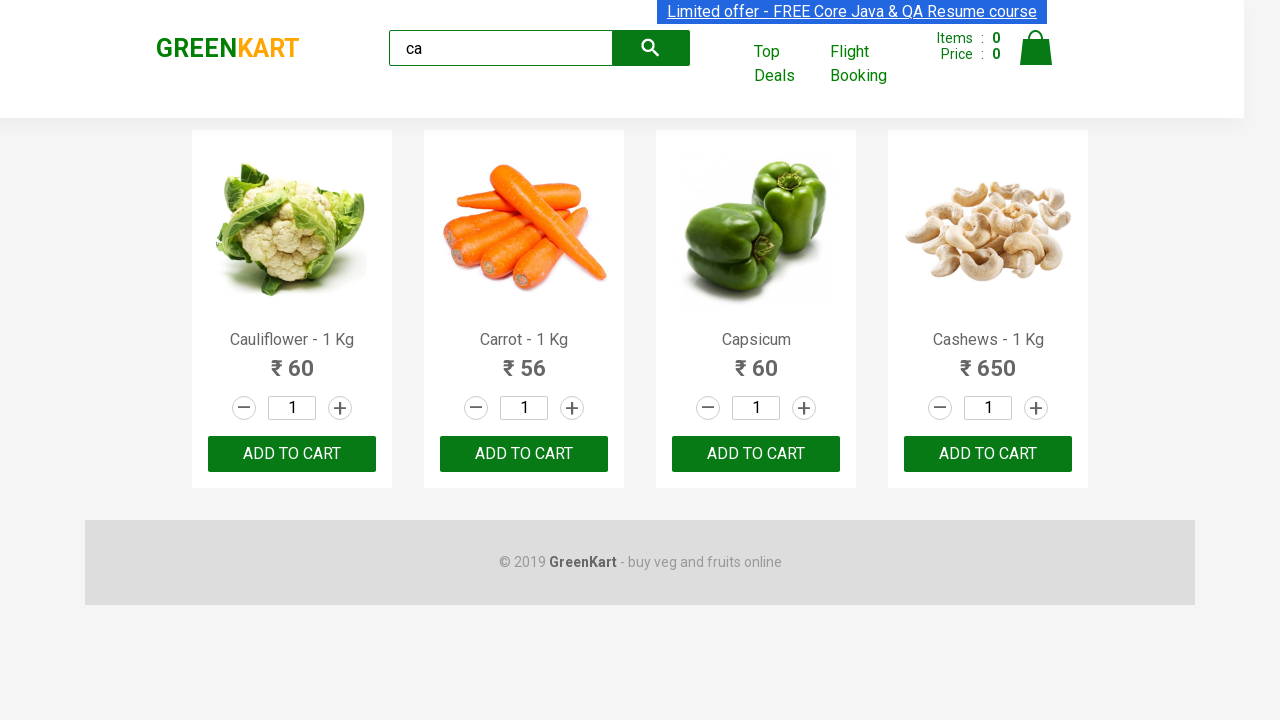

Verified 4 filtered products are displayed
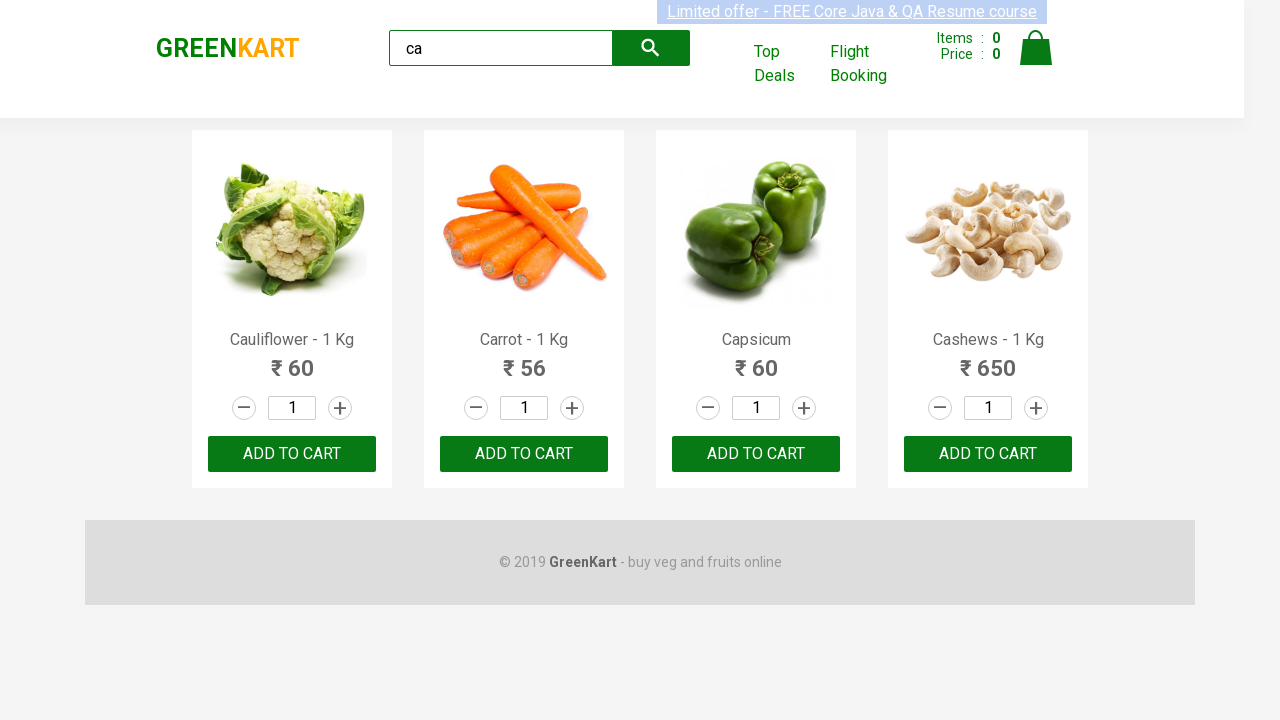

Clicked ADD TO CART button on third product at (756, 454) on .products .product >> nth=2 >> text=ADD TO CART
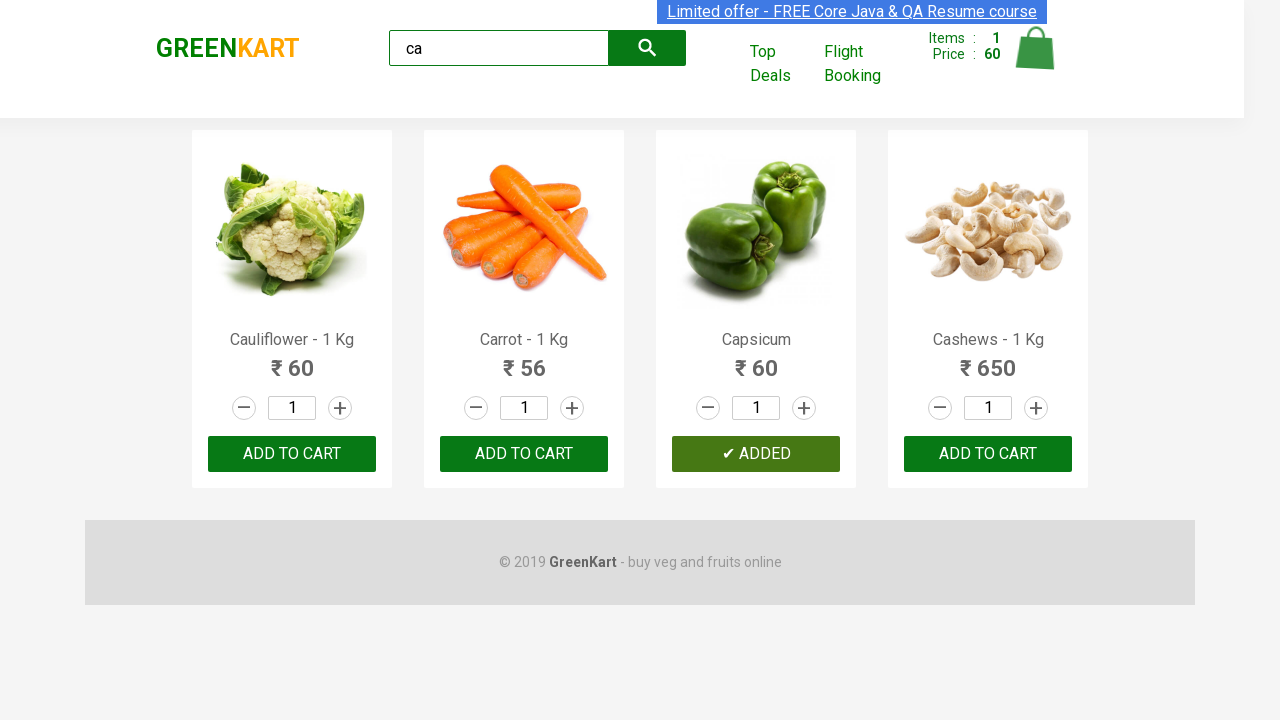

Retrieved all product elements as a list
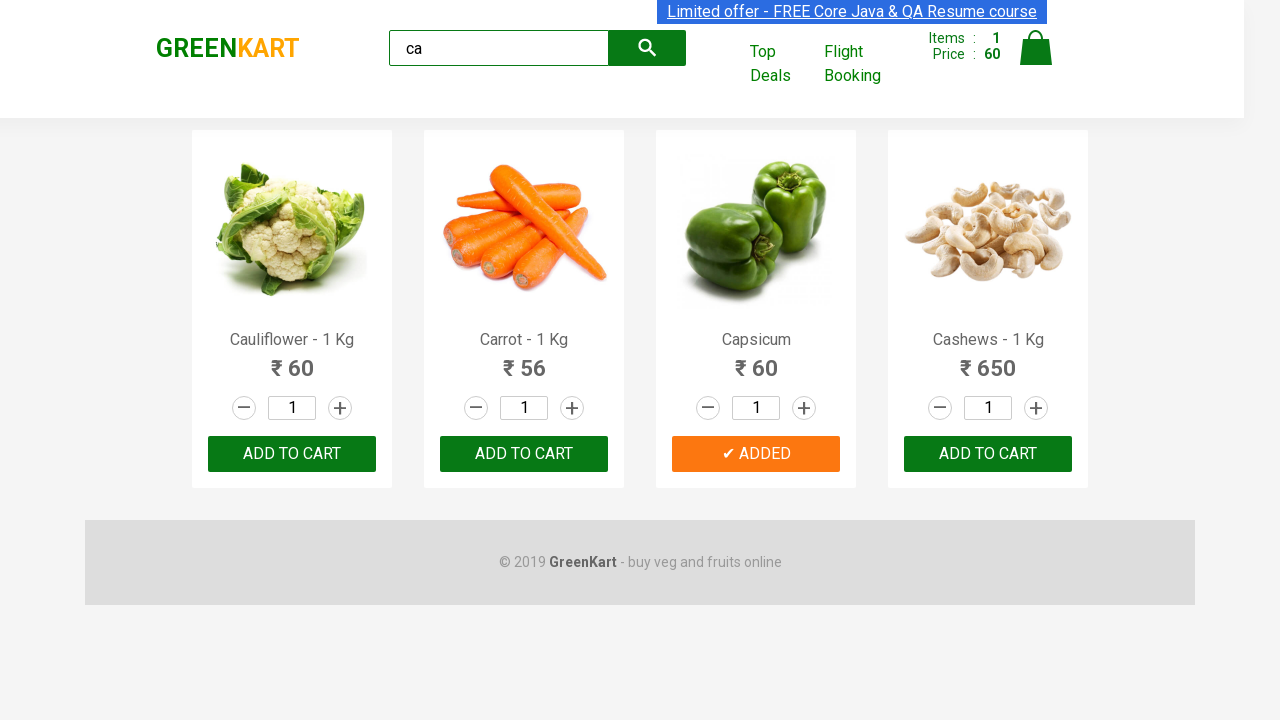

Retrieved product name: Cauliflower - 1 Kg
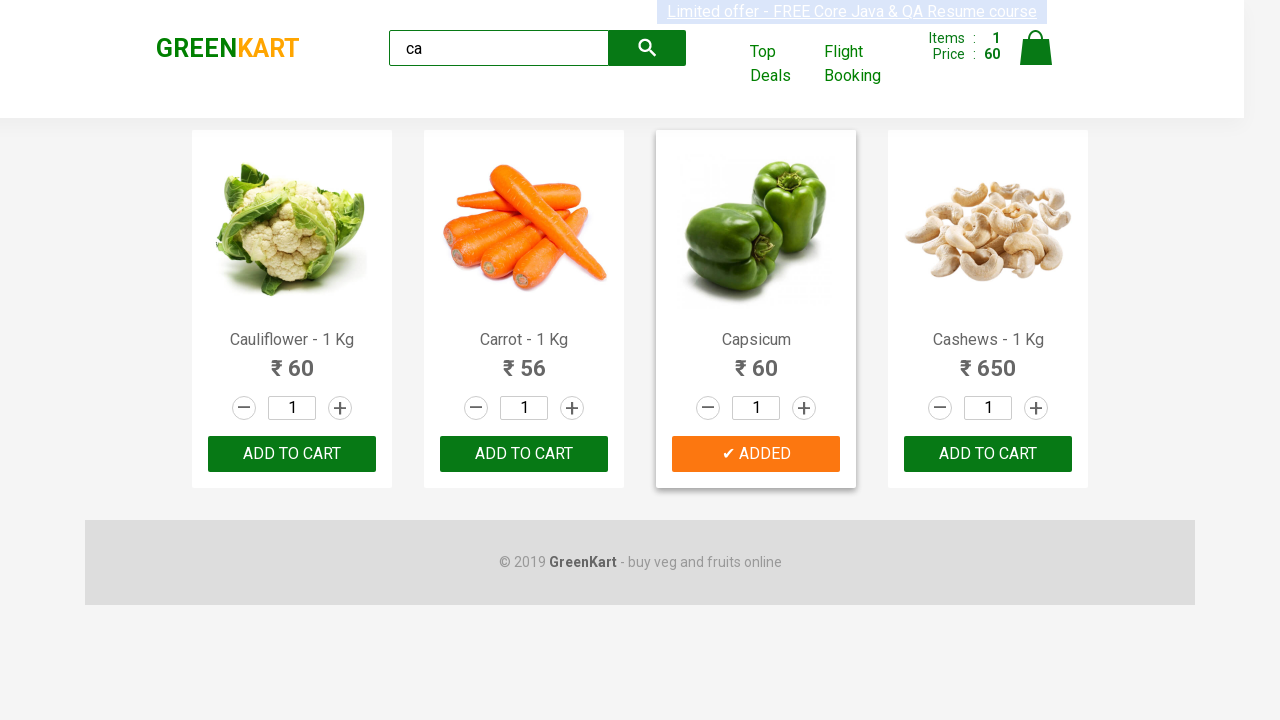

Retrieved product name: Carrot - 1 Kg
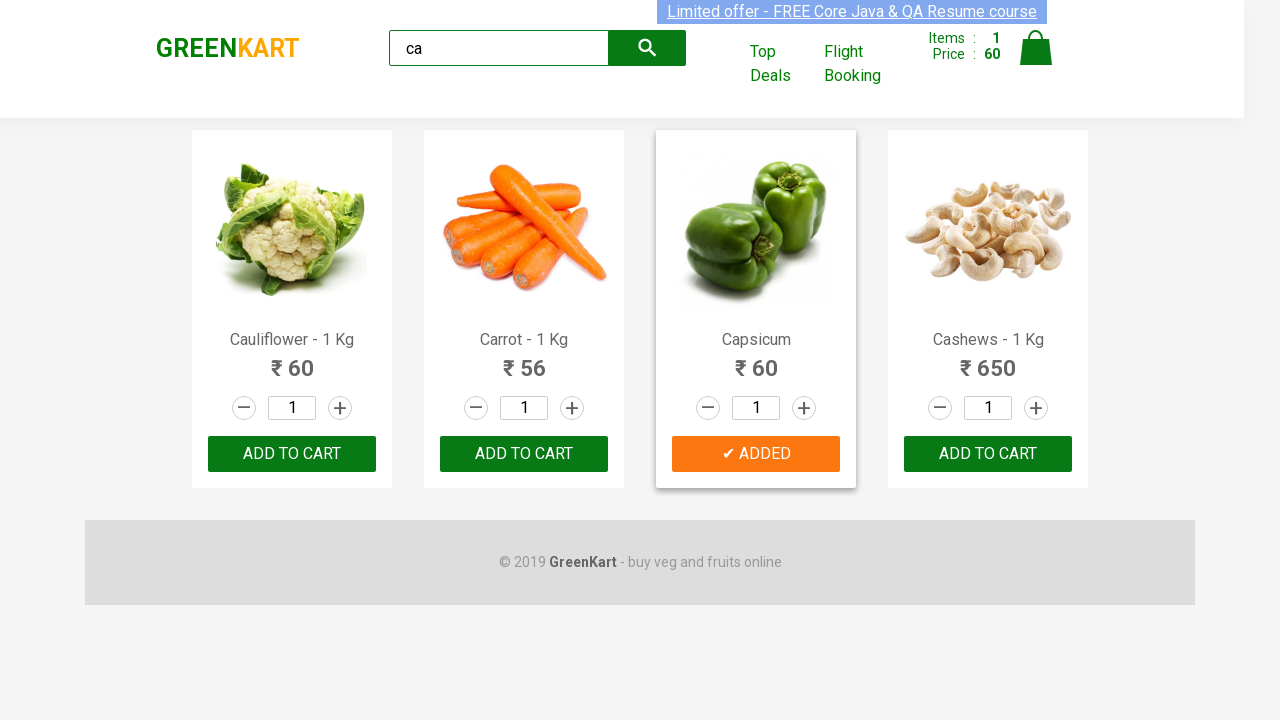

Retrieved product name: Capsicum
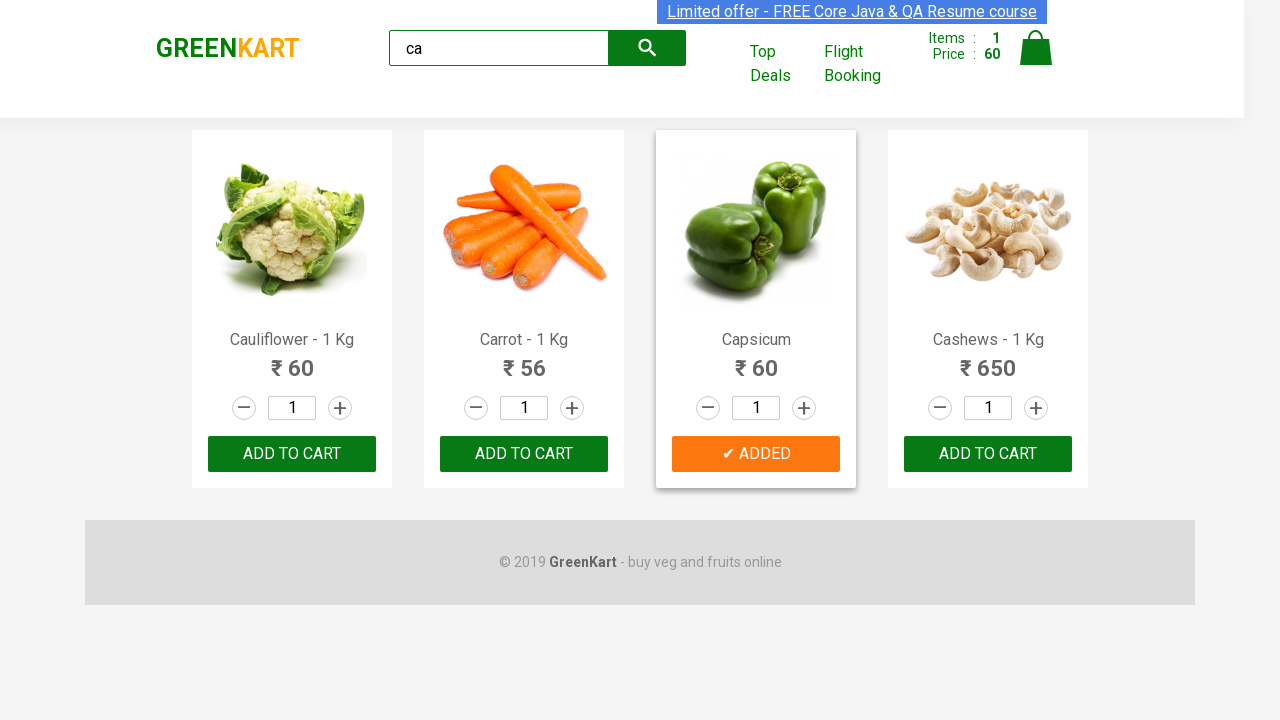

Retrieved product name: Cashews - 1 Kg
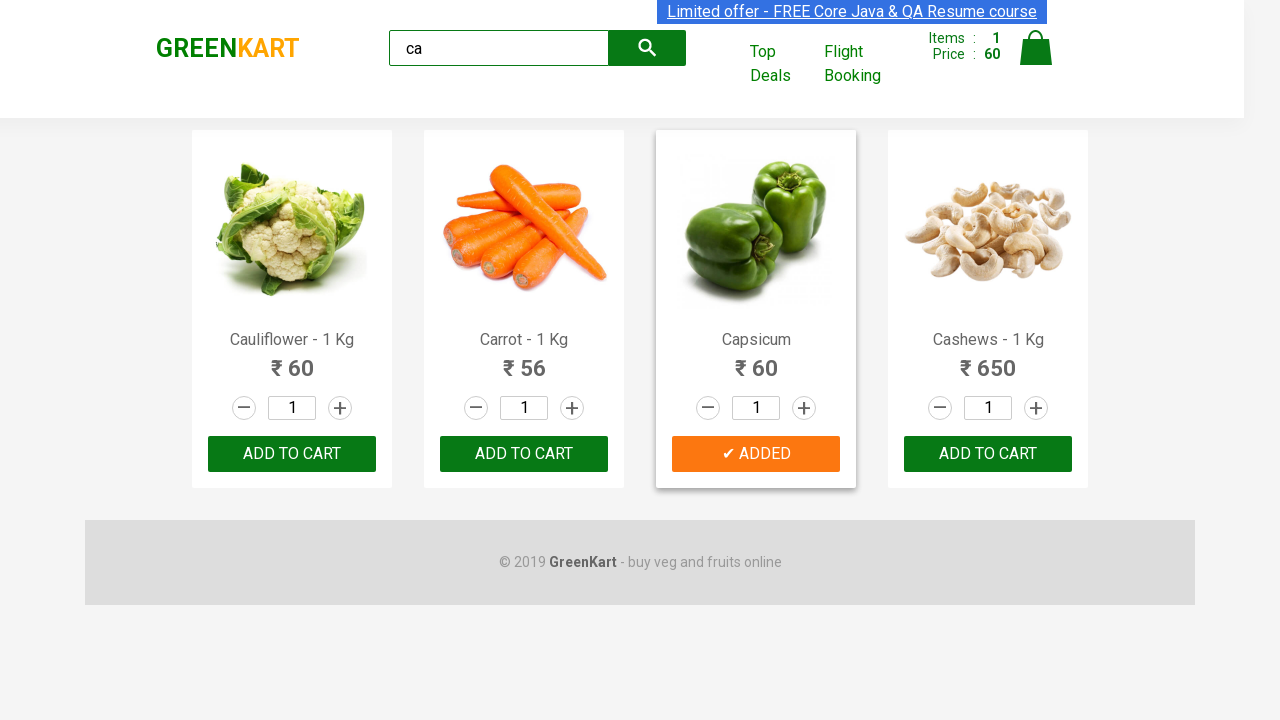

Clicked ADD TO CART button on Cashews product at (988, 454) on .products .product >> nth=3 >> button
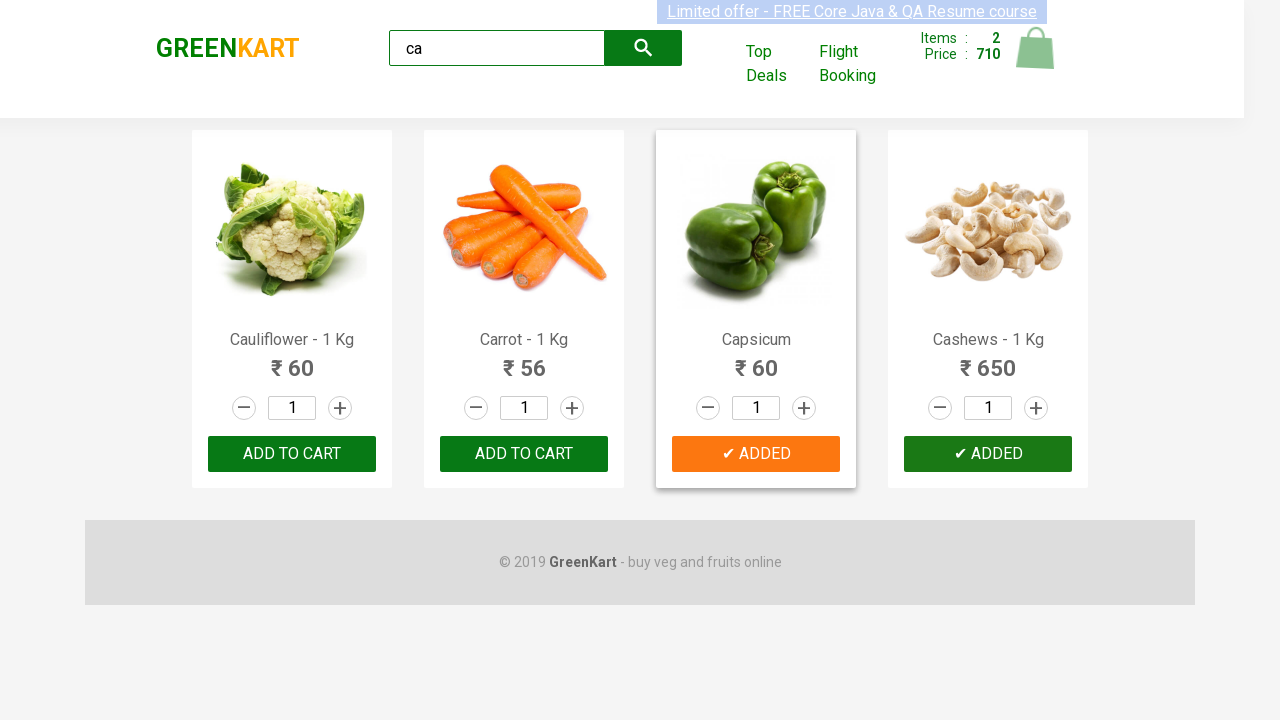

Located brand logo element
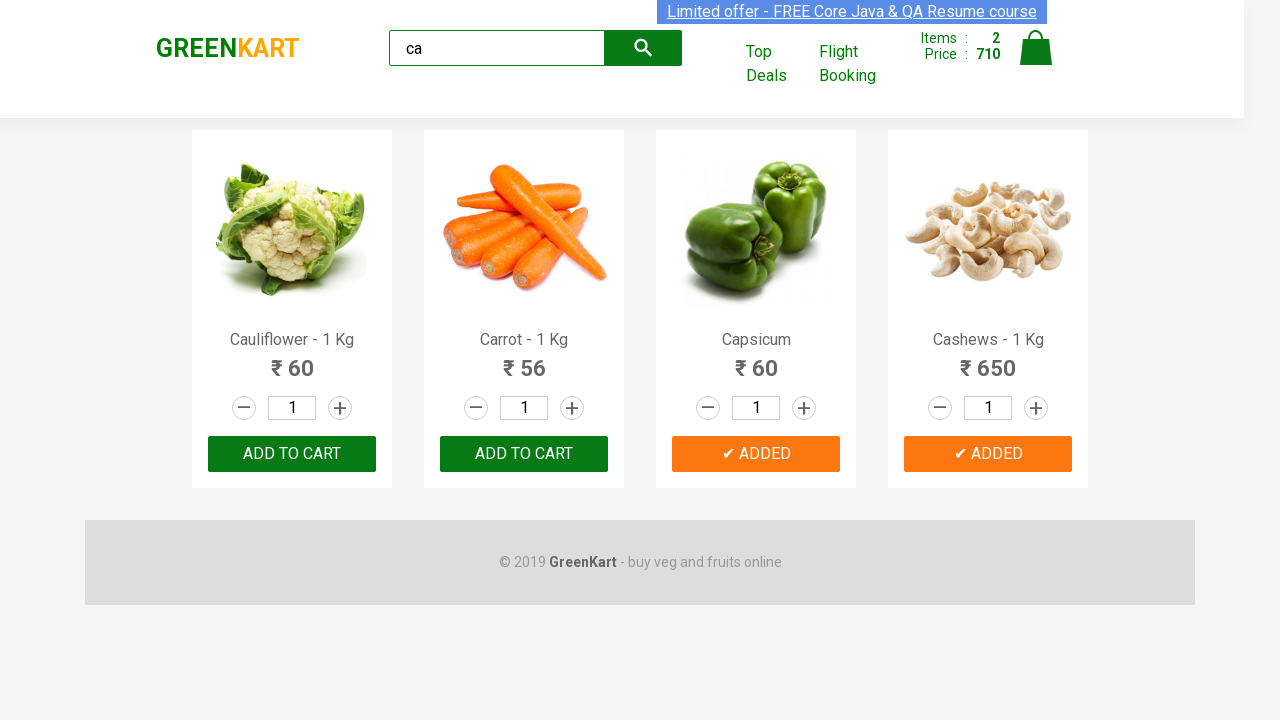

Verified brand logo text is 'GREENKART'
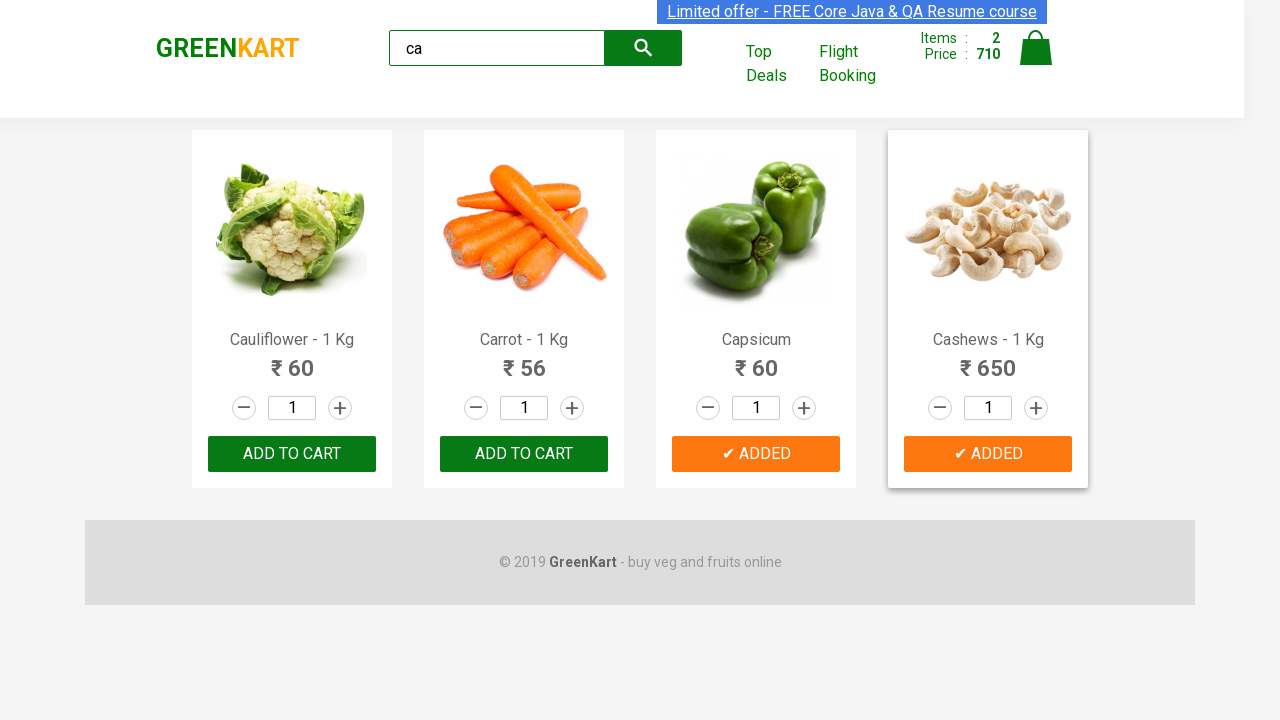

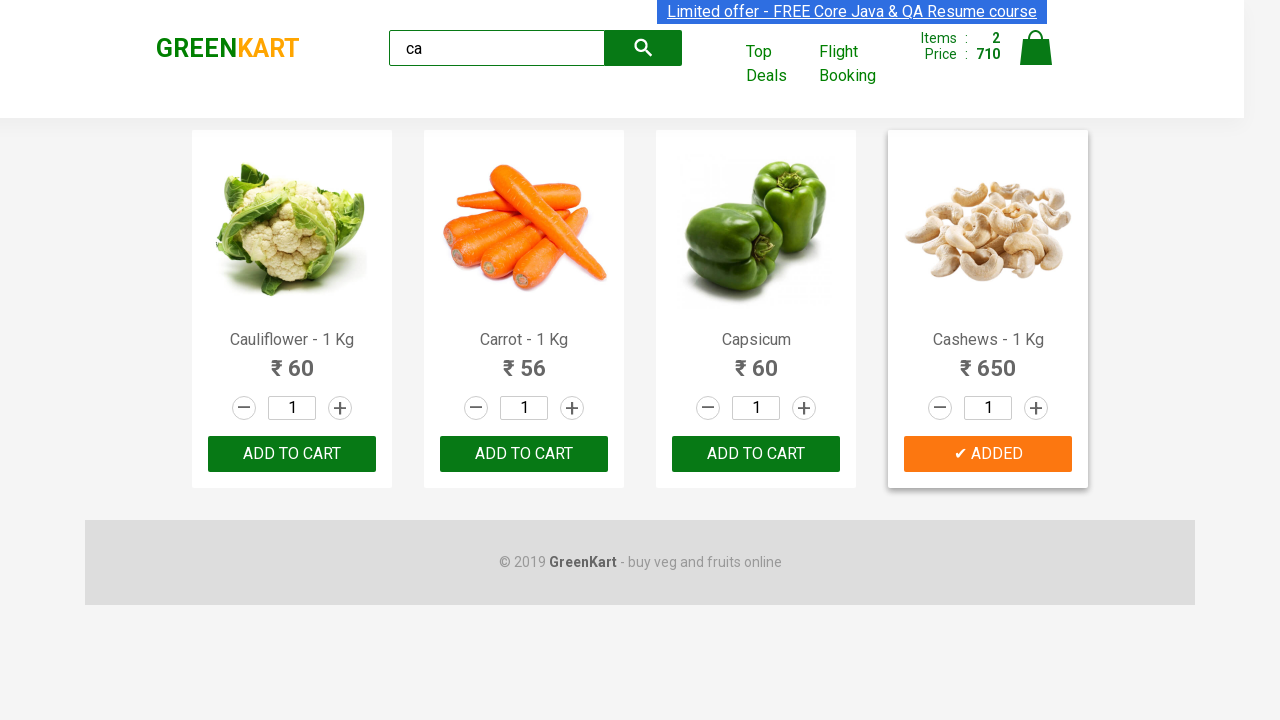